Tests JavaScript prompt dialog by clicking a button, entering text into the prompt, and accepting it

Starting URL: https://the-internet.herokuapp.com/javascript_alerts

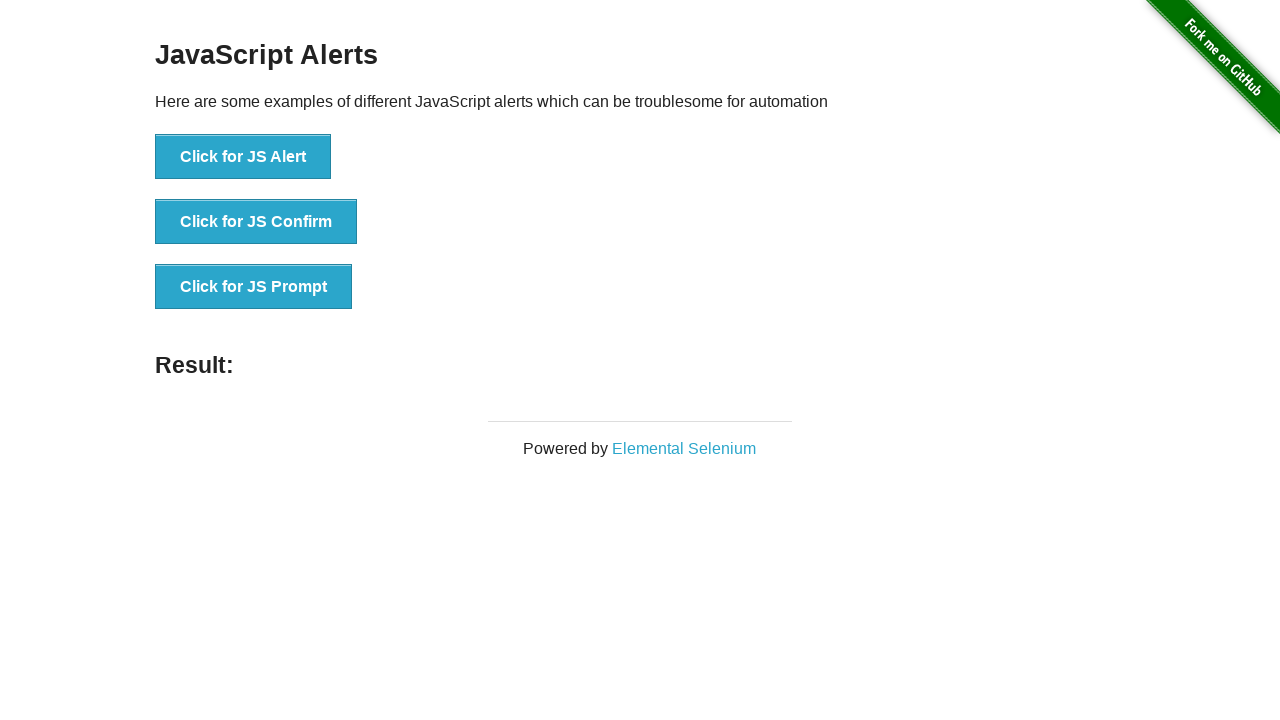

Set up dialog handler to accept prompt with text 'Techtorial'
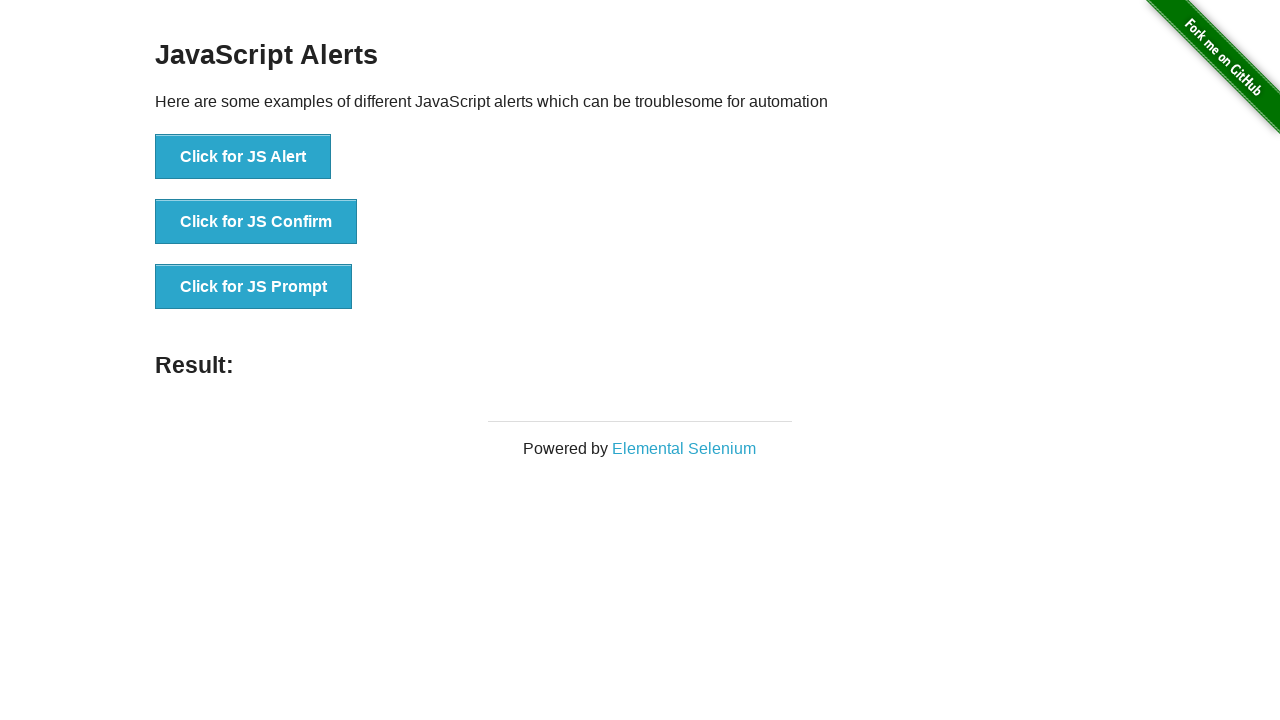

Clicked button to trigger JavaScript prompt dialog at (254, 287) on xpath=//button[.='Click for JS Prompt']
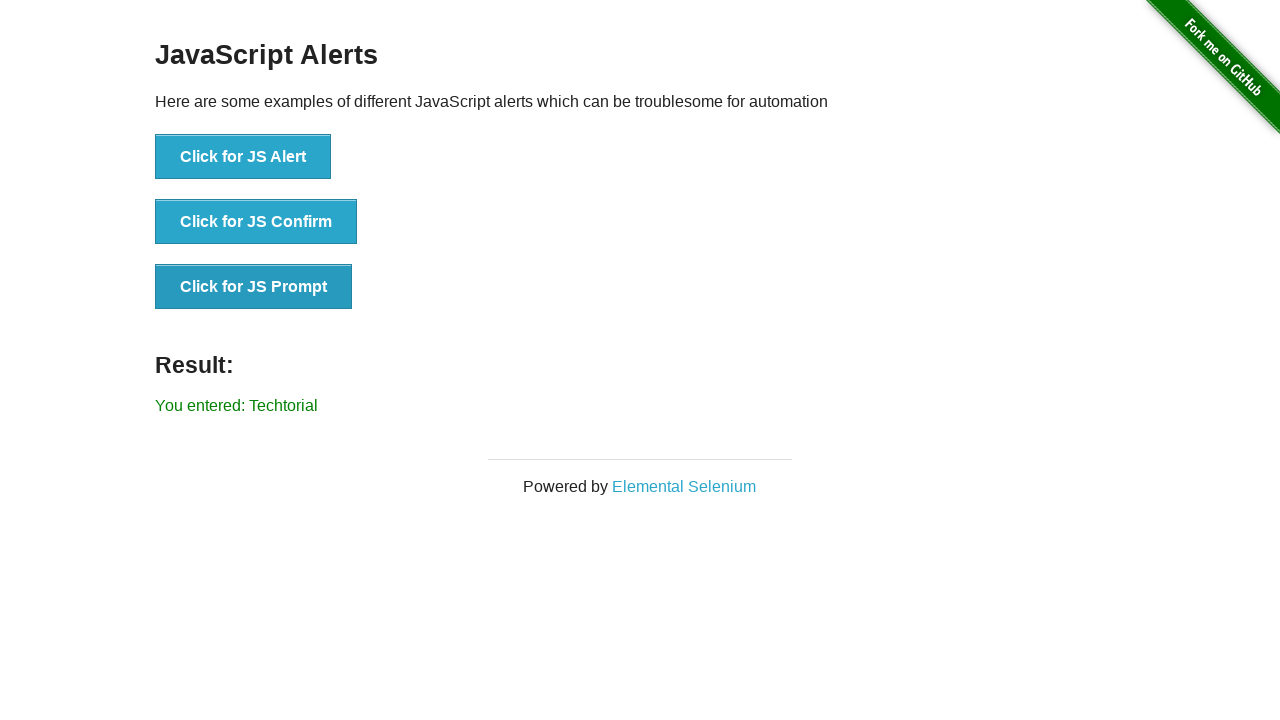

Result message element loaded
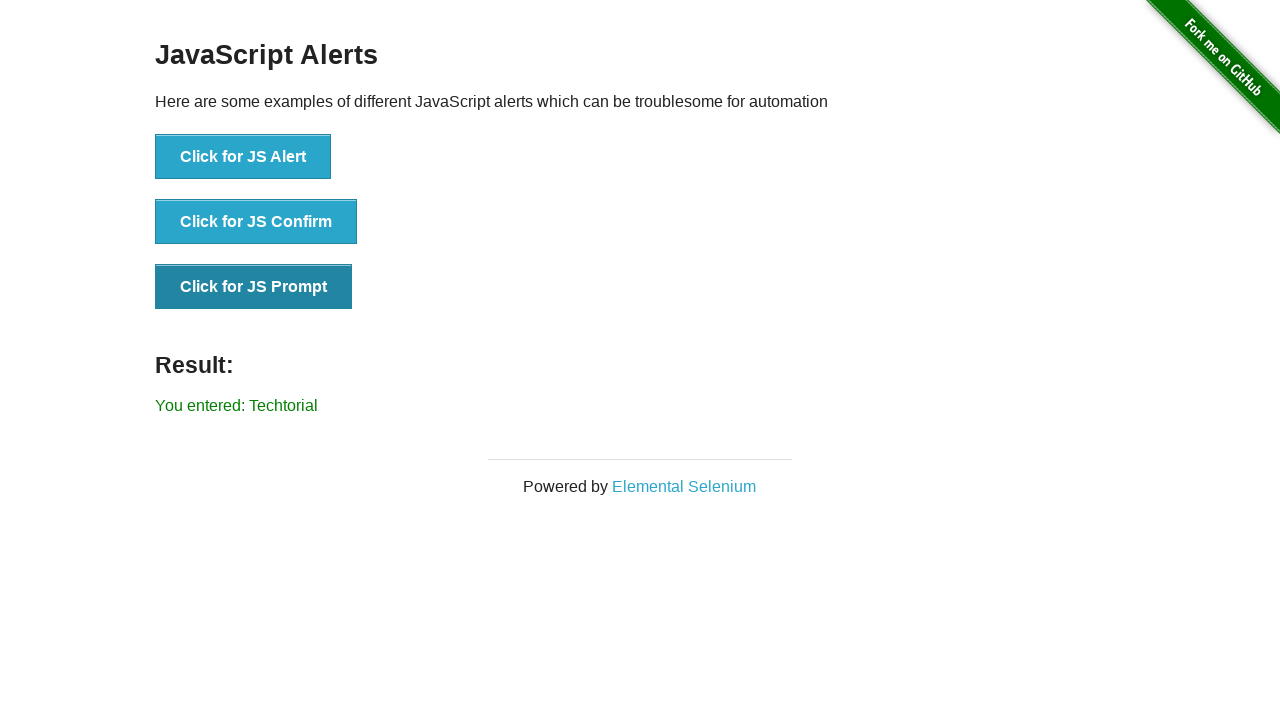

Retrieved result text from page
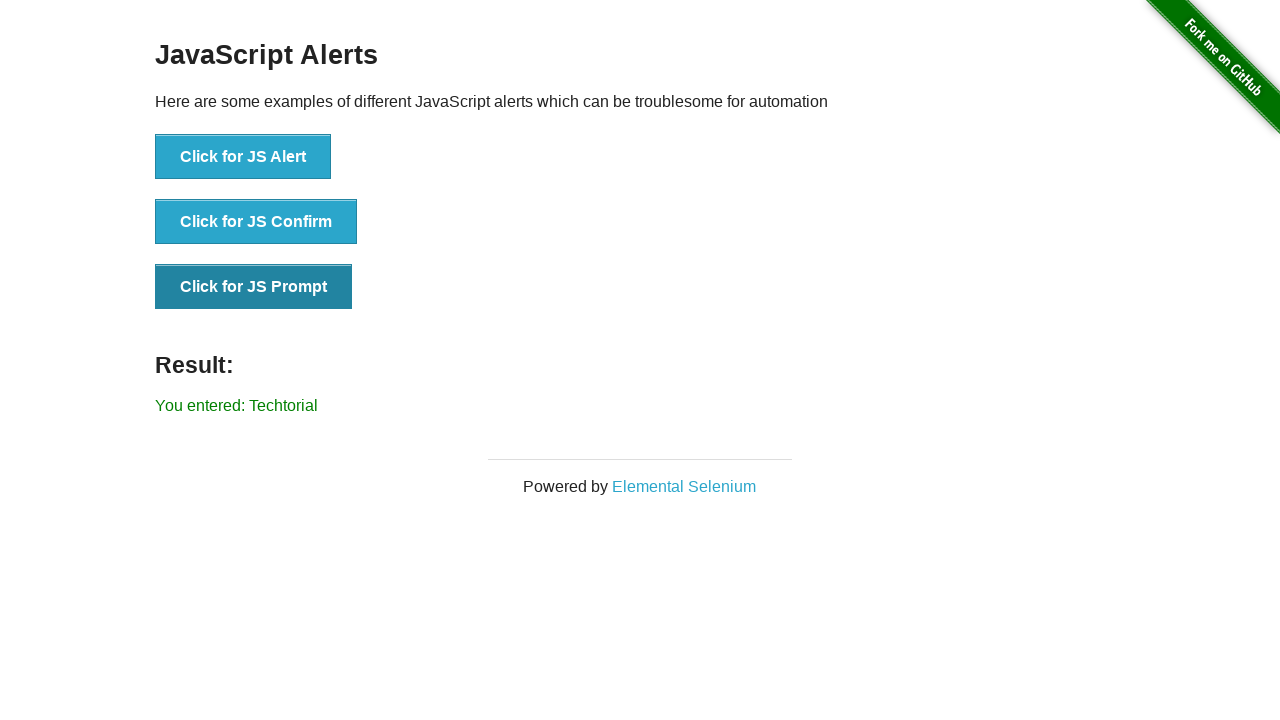

Verified result text matches expected value 'You entered: Techtorial'
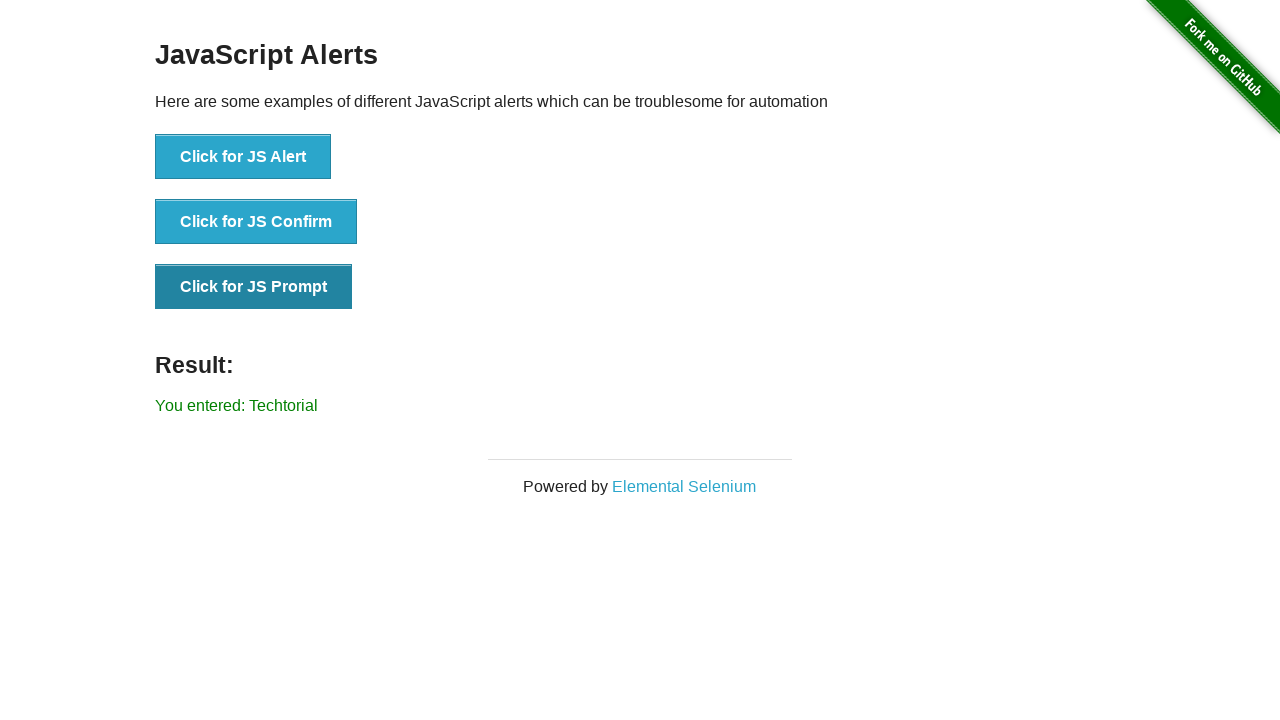

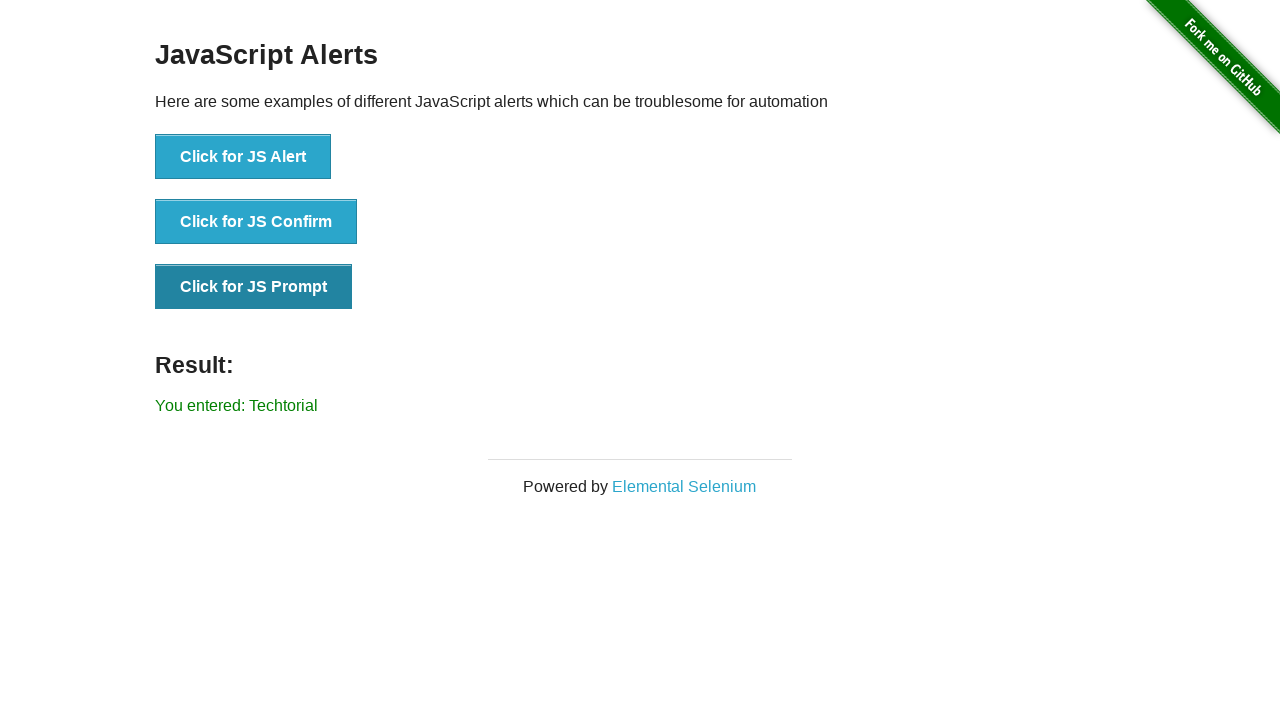